Tests the ng-bootstrap Alert component by clicking the "Change message" button twice and verifying that the alert message changes between clicks.

Starting URL: https://ng-bootstrap.github.io/#/components/alert/examples

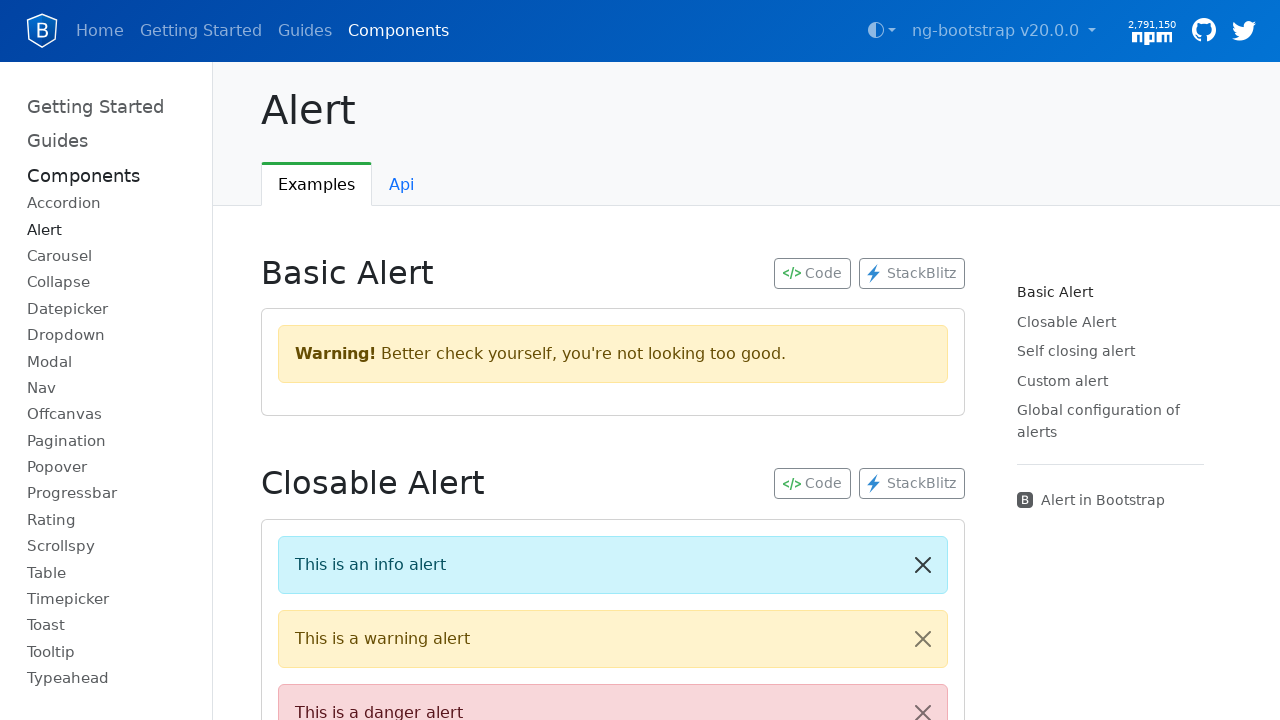

Waited for 'Change message' button to be visible
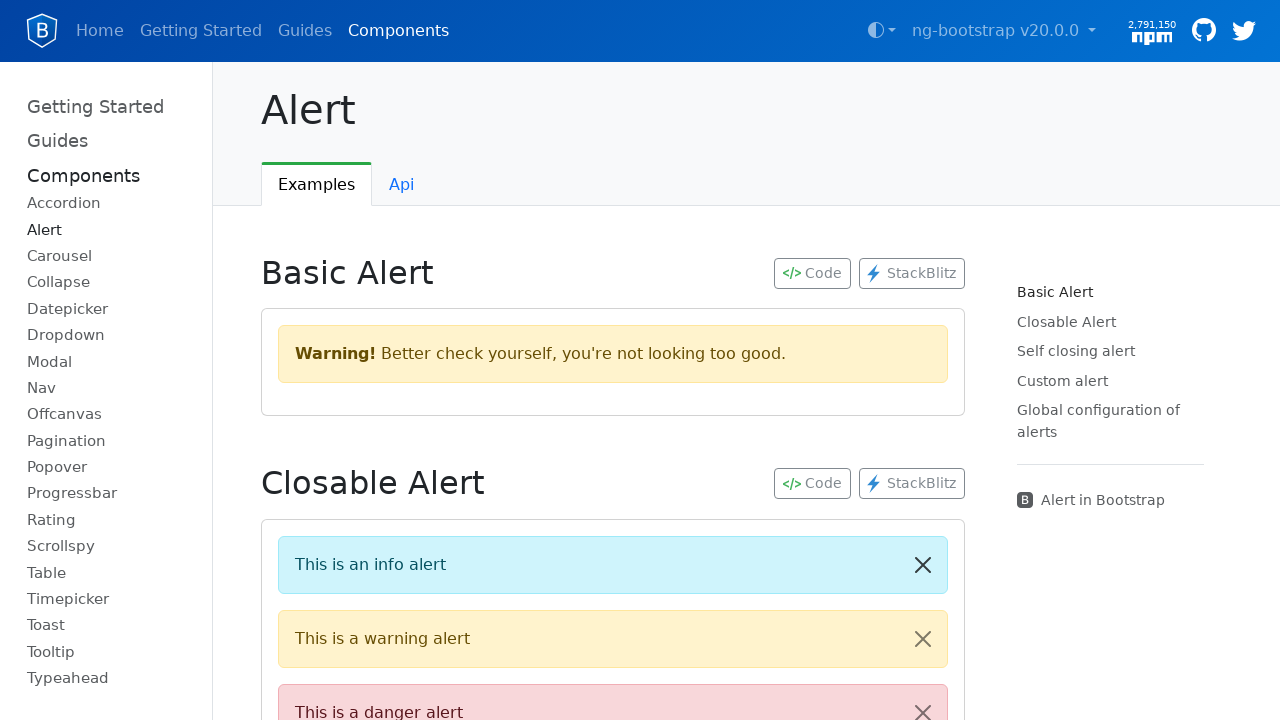

Clicked 'Change message' button for the first time at (360, 360) on //button[contains(text(),'Change message')]
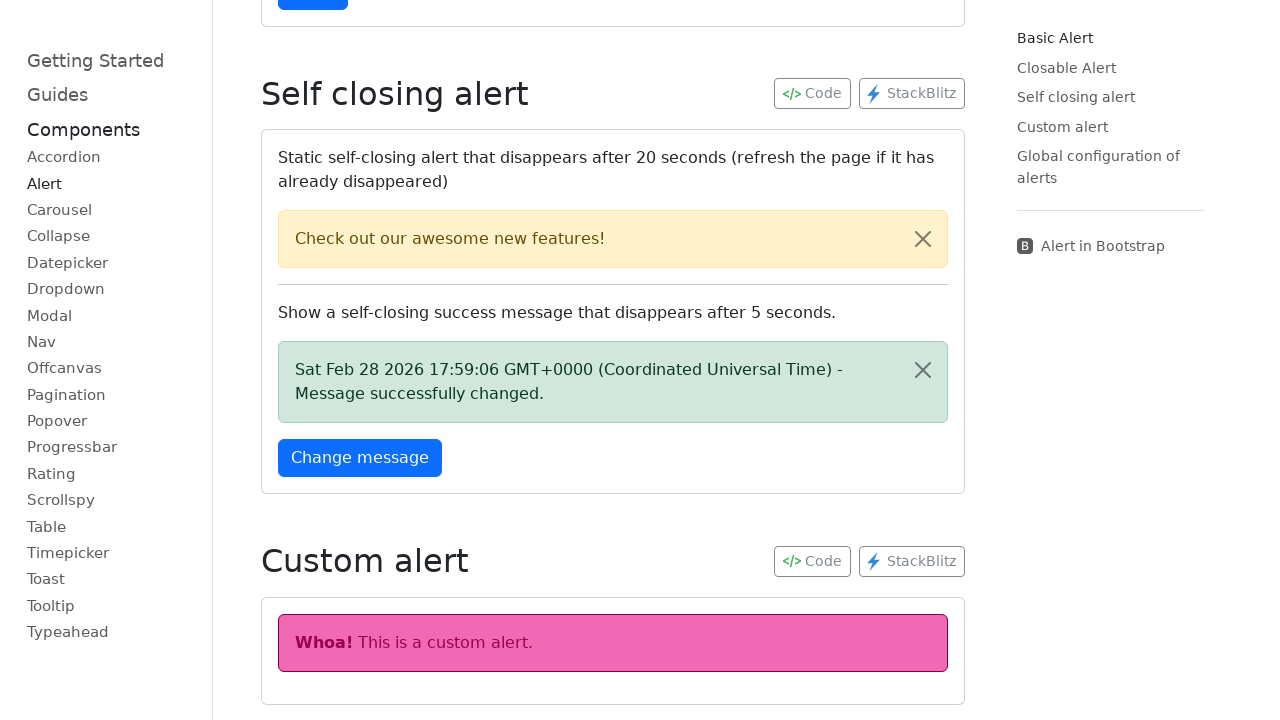

Alert message appeared after first button click
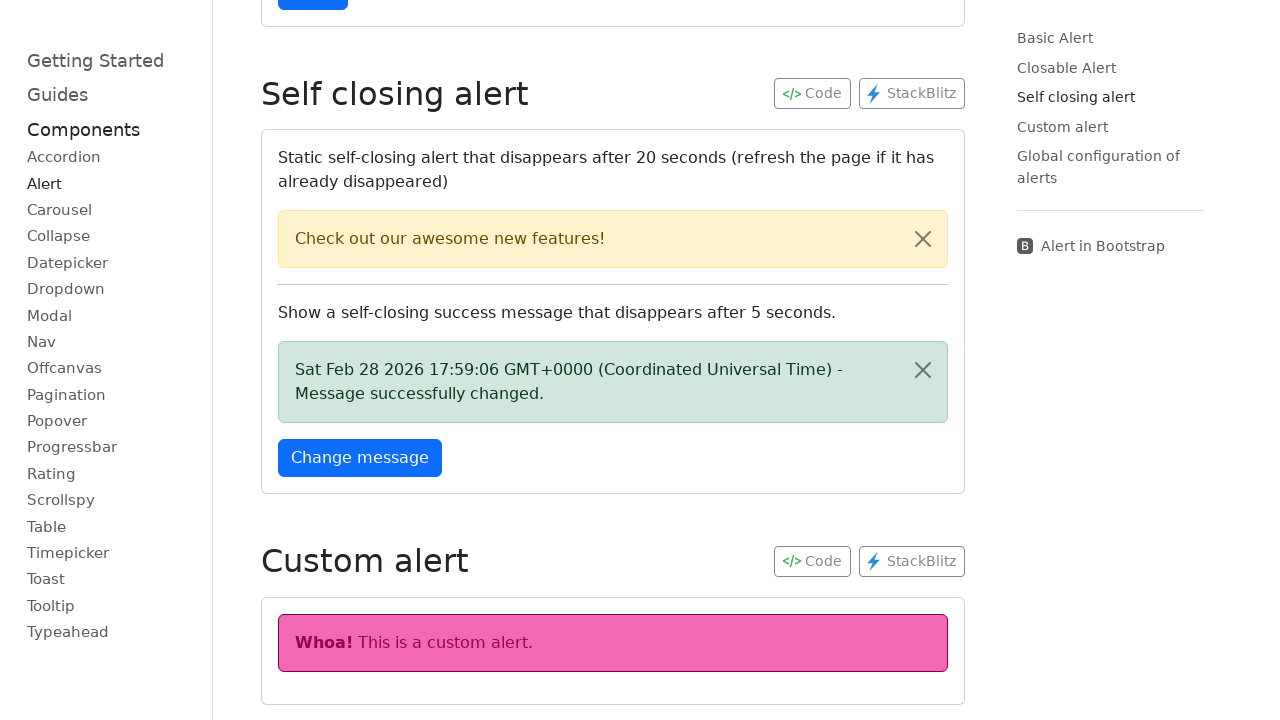

Captured first alert message: 'Sat Feb 28 2026 17:59:06 GMT+0000 (Coordinated Universal Time) - Message successfully changed.'
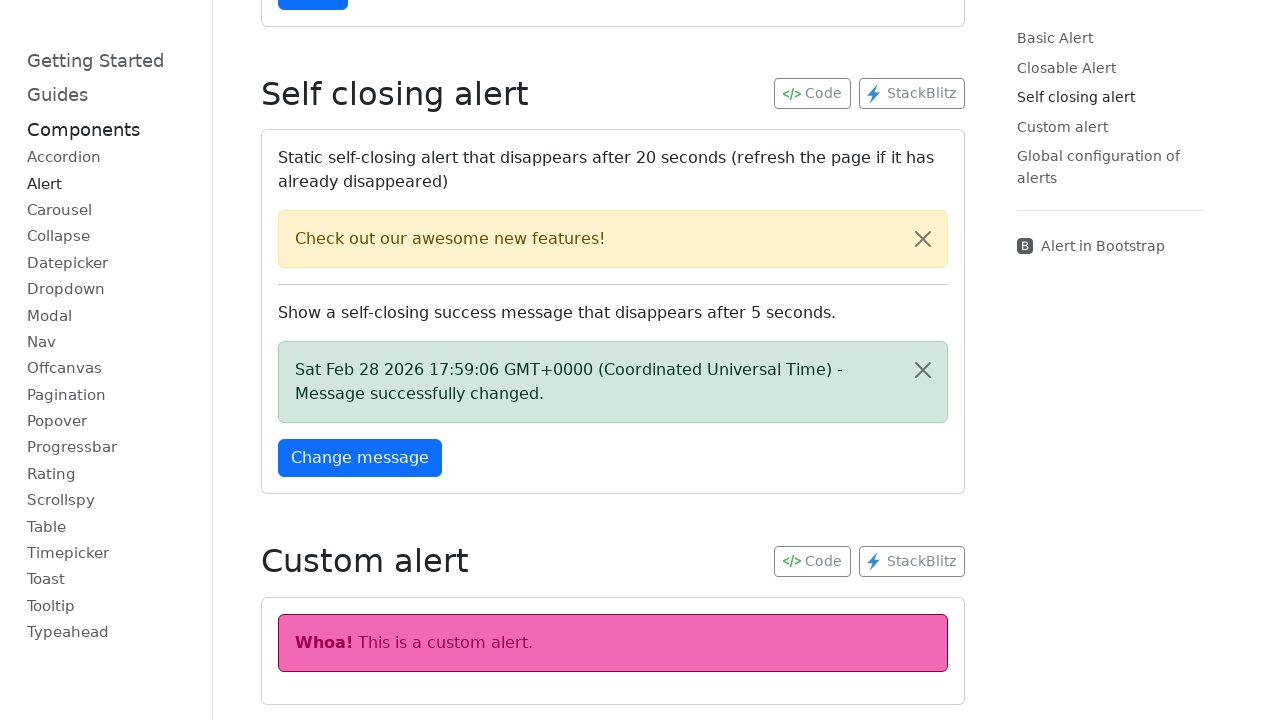

Waited 1.5 seconds before second button click
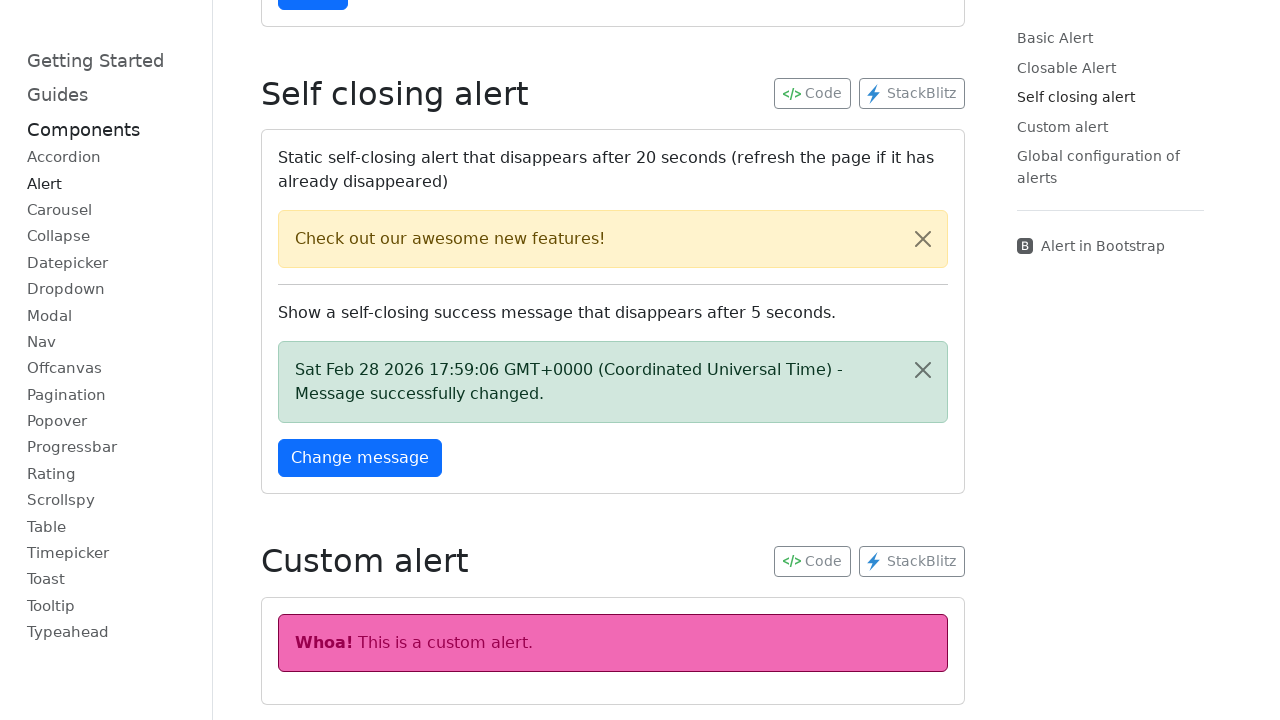

Clicked 'Change message' button for the second time at (360, 458) on //button[contains(text(),'Change message')]
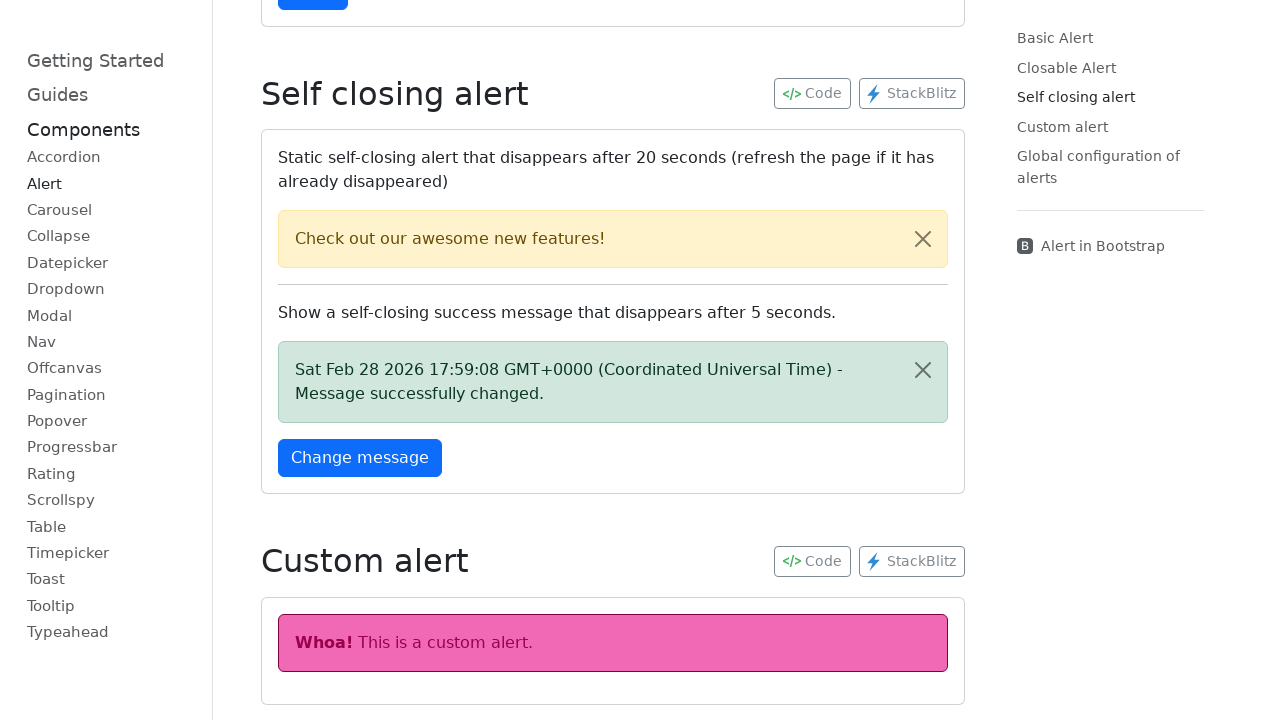

Alert message appeared after second button click
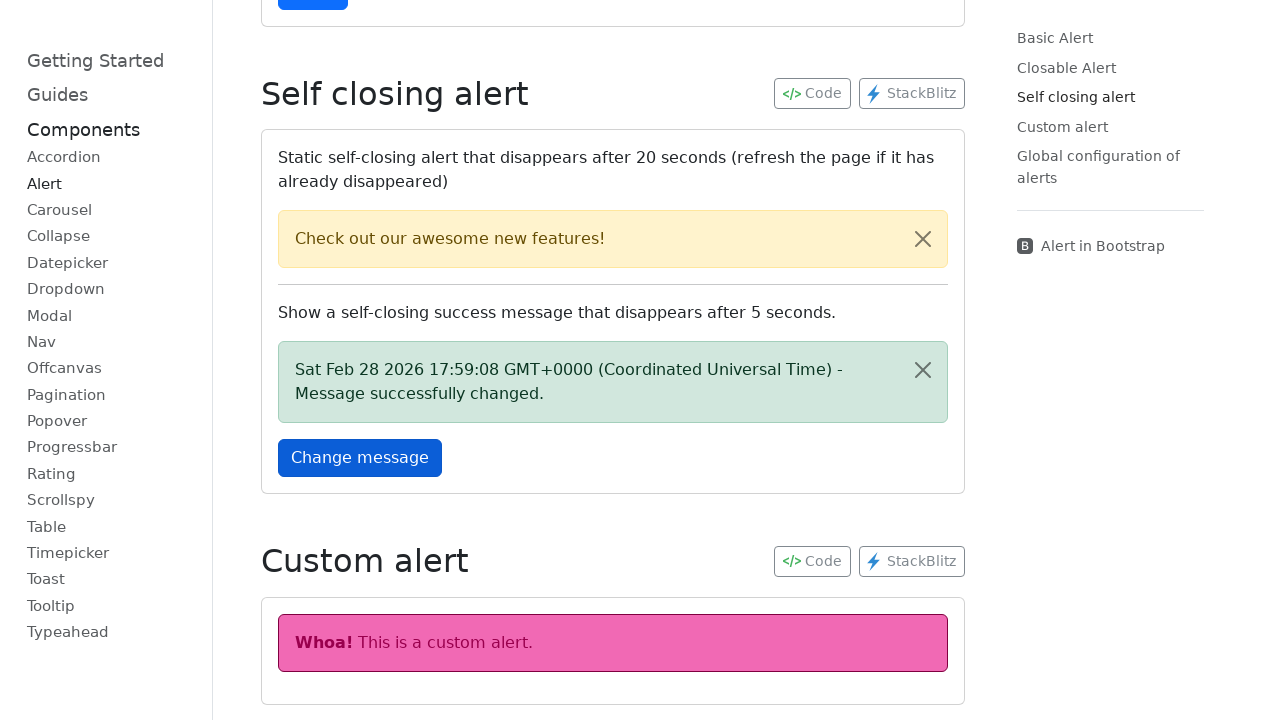

Captured second alert message: 'Sat Feb 28 2026 17:59:08 GMT+0000 (Coordinated Universal Time) - Message successfully changed.'
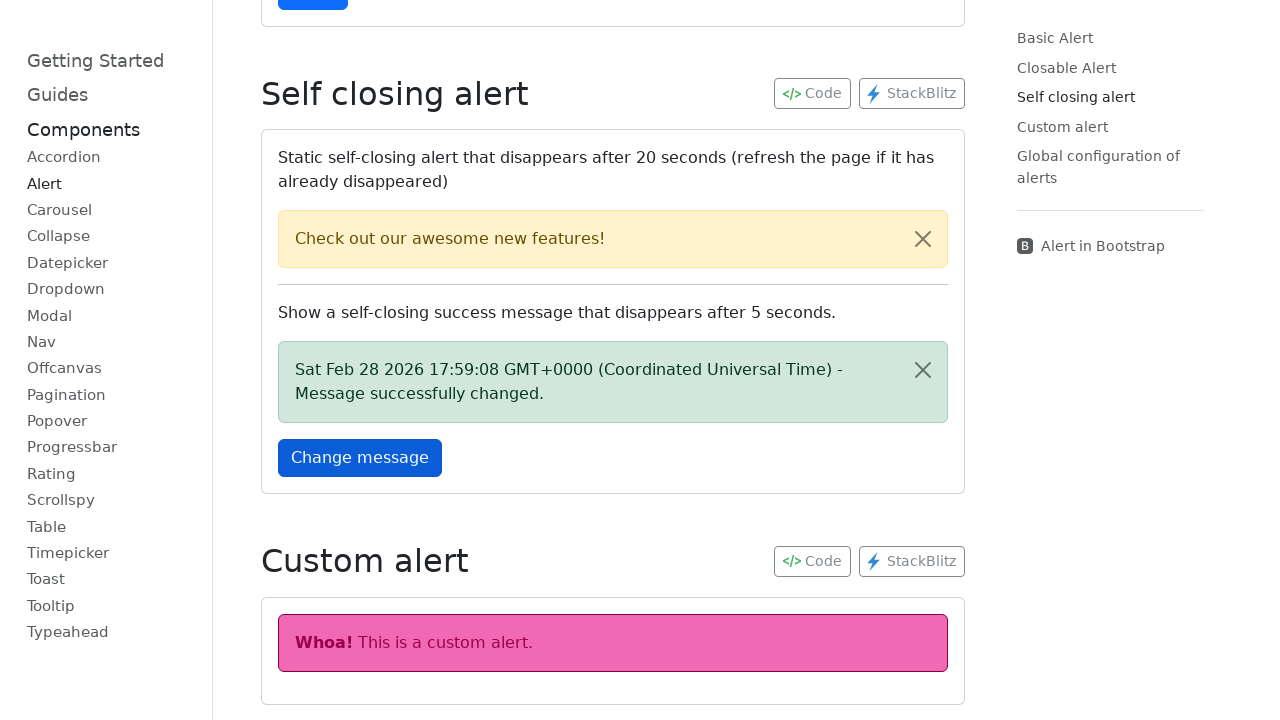

Assertion passed: alert messages changed between button clicks
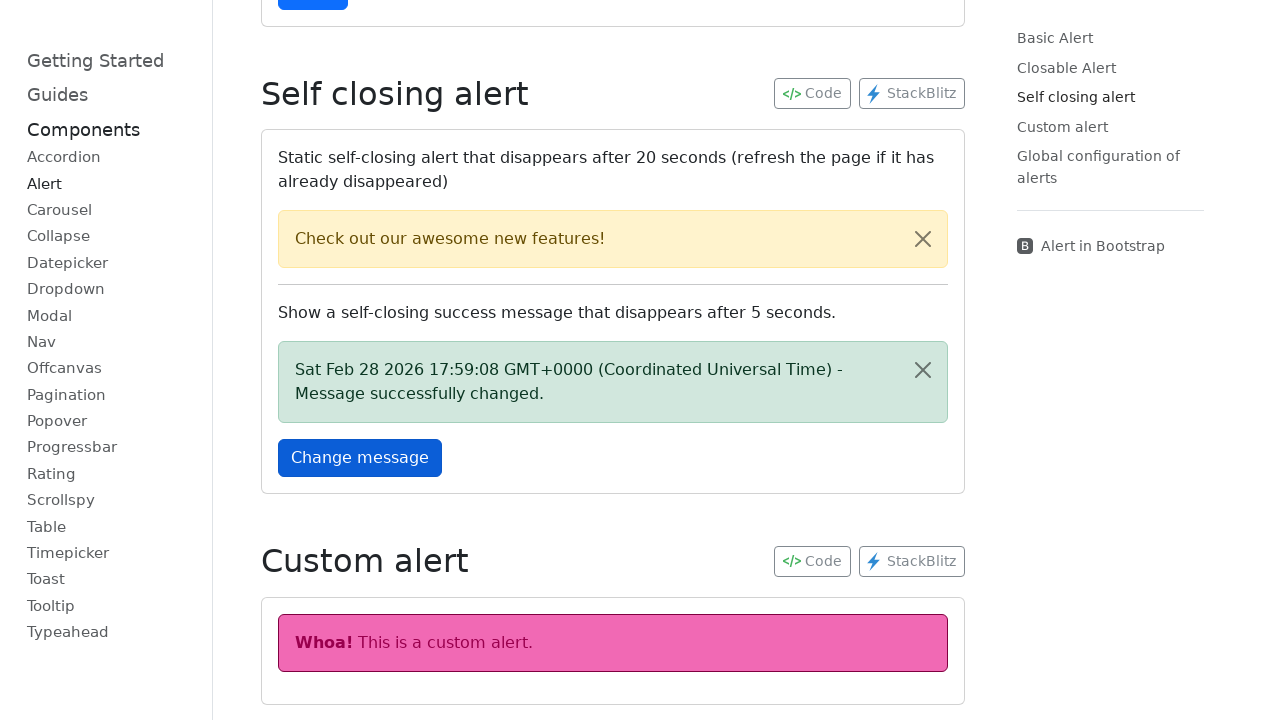

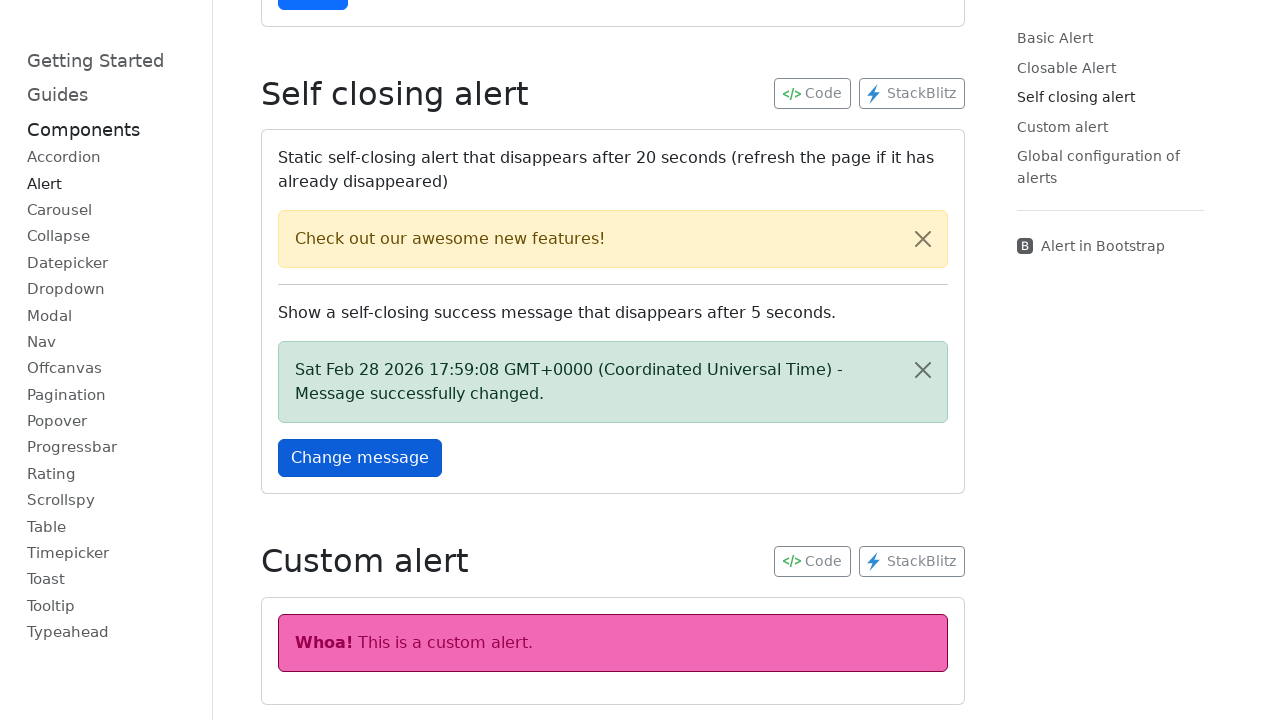